Tests dismissing a JavaScript confirm dialog and verifying the cancel result

Starting URL: https://automationfc.github.io/basic-form/index.html

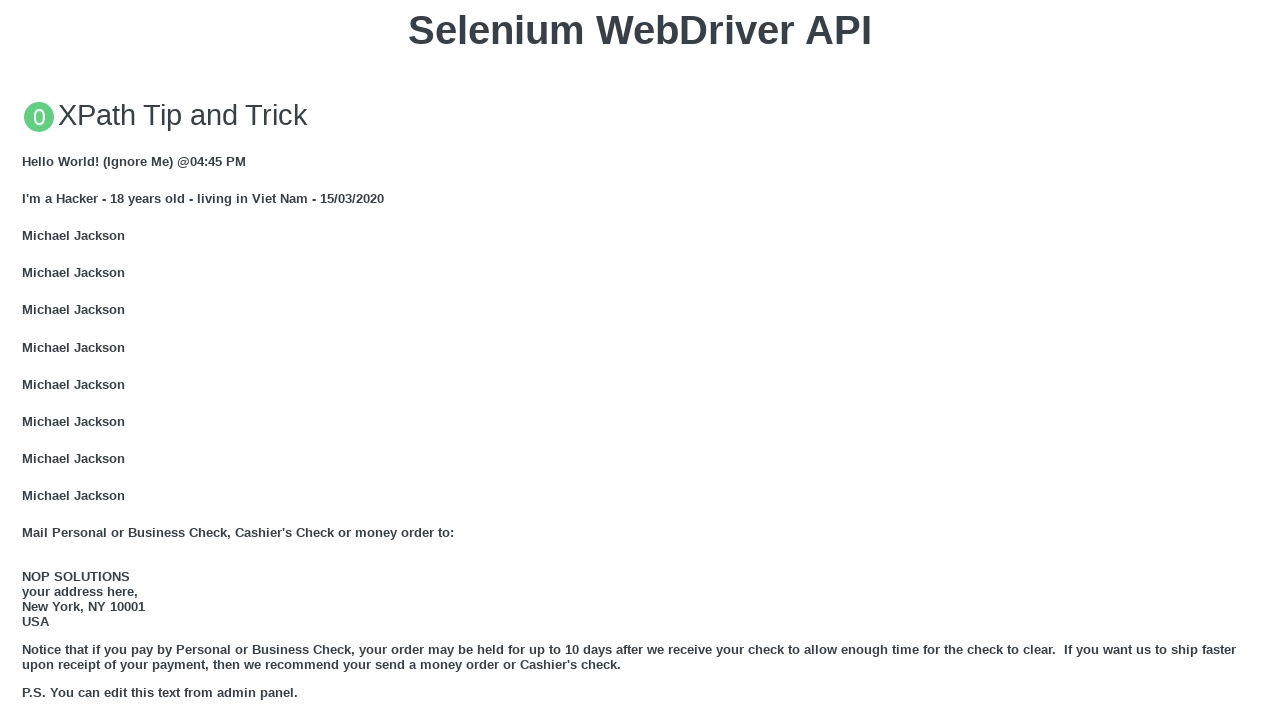

Set up dialog handler to dismiss confirm dialogs
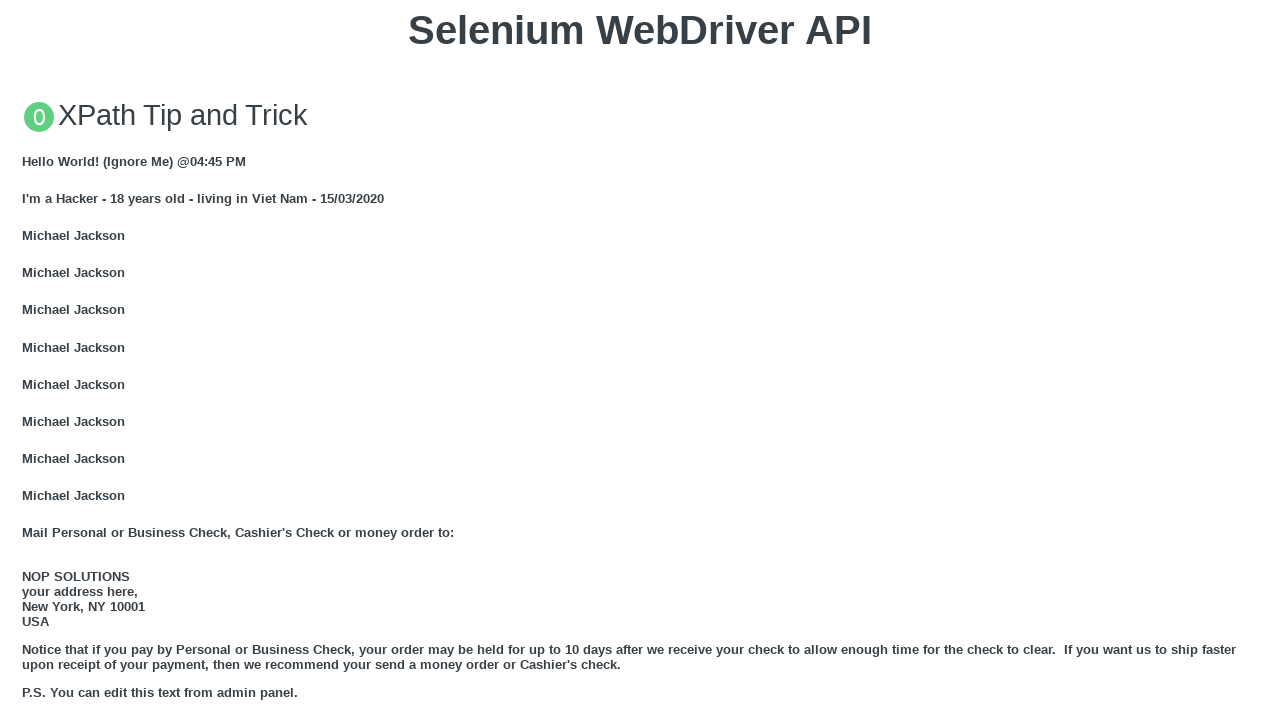

Clicked 'Click for JS Confirm' button to trigger JavaScript confirm dialog at (640, 360) on xpath=//div[@id='content']//button[text()='Click for JS Confirm']
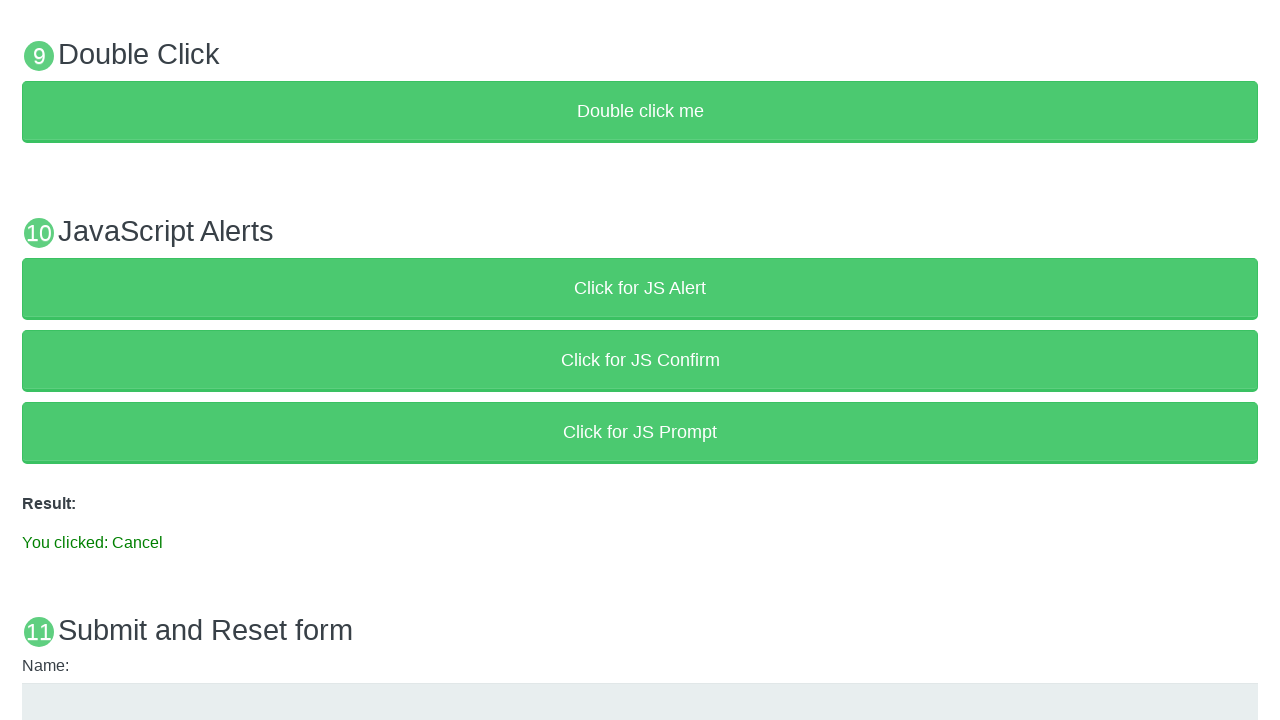

Verified that cancel result message appeared: 'You clicked: Cancel'
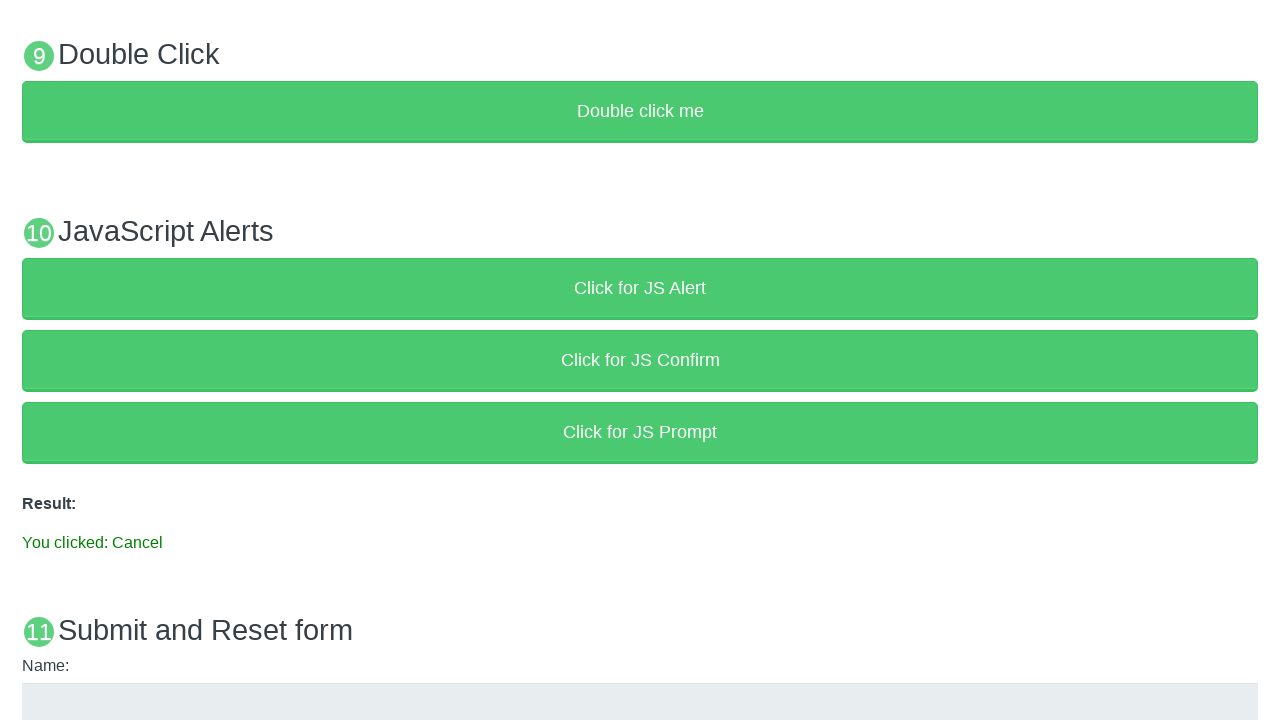

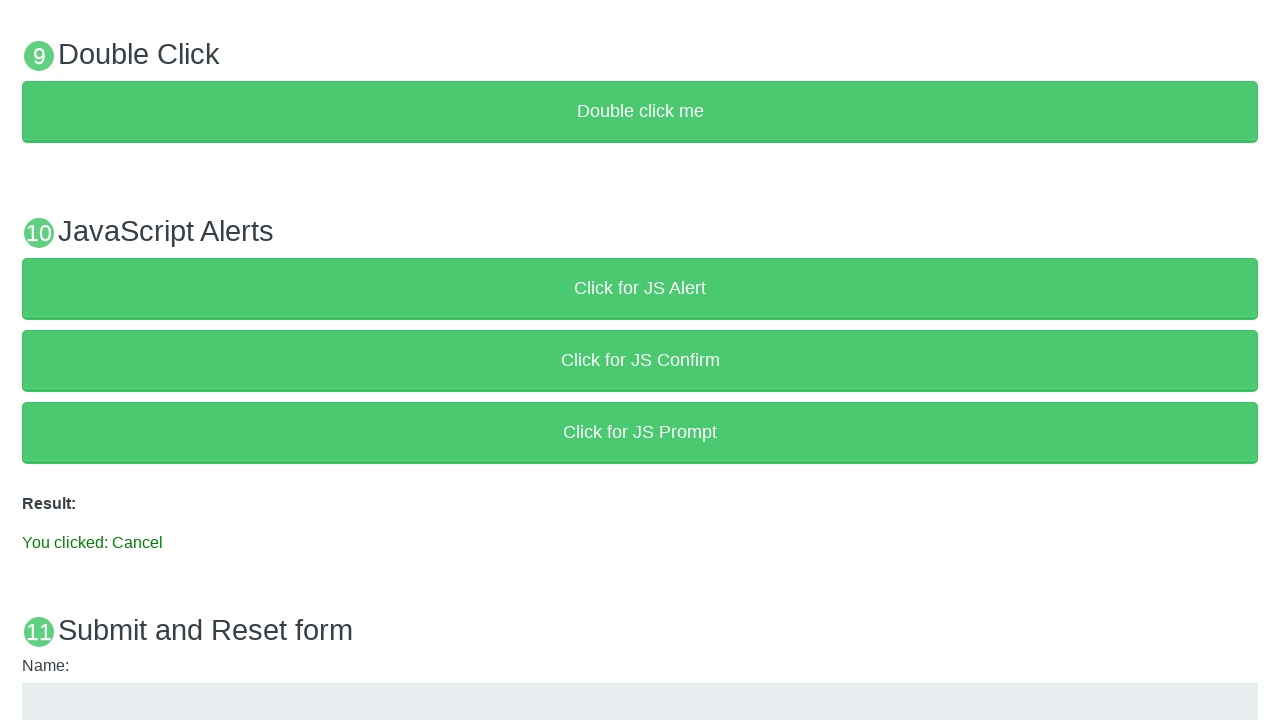